Tests drag and drop functionality by dragging an element from source to target location within an iframe

Starting URL: http://jqueryui.com/droppable/

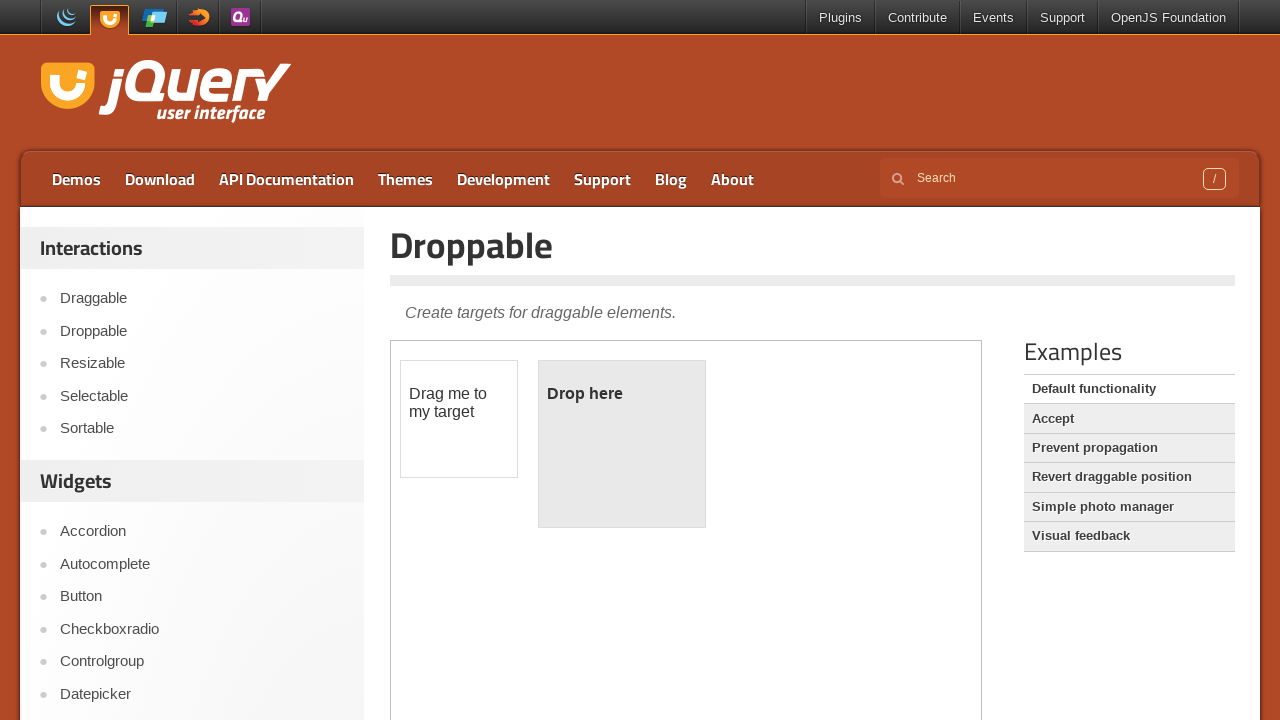

Located the iframe containing the drag and drop demo
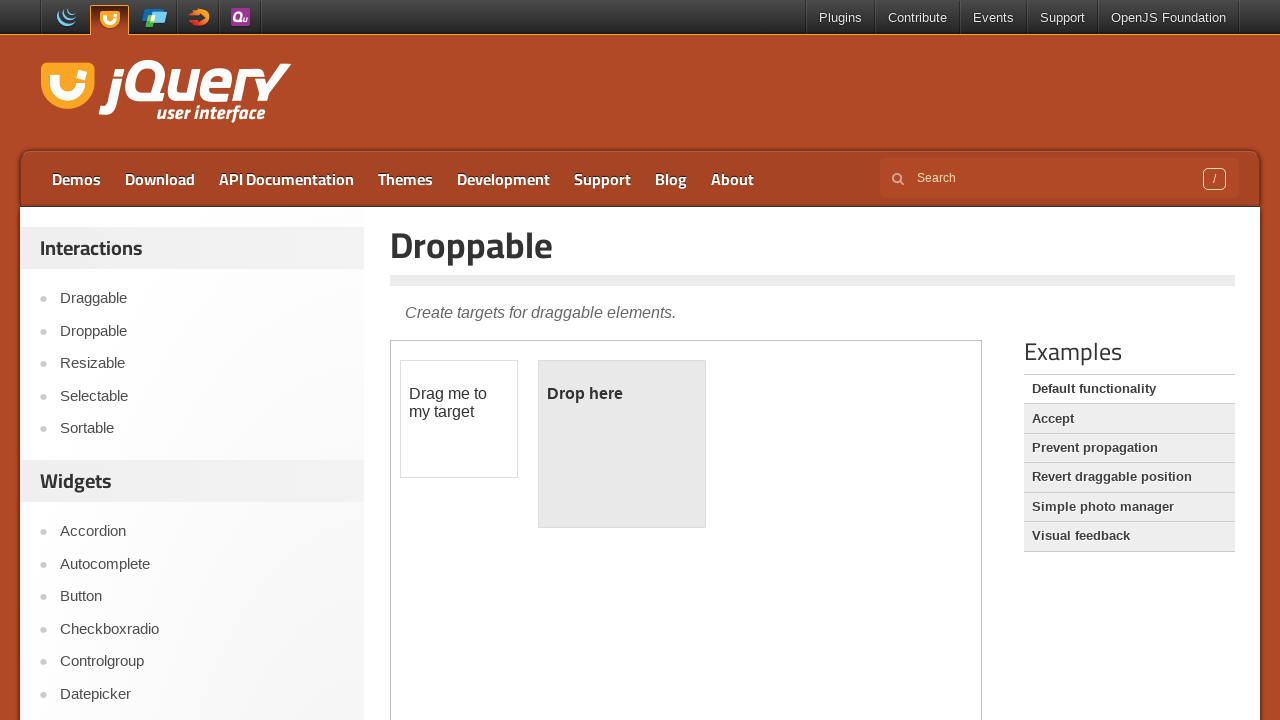

Located the draggable element within the iframe
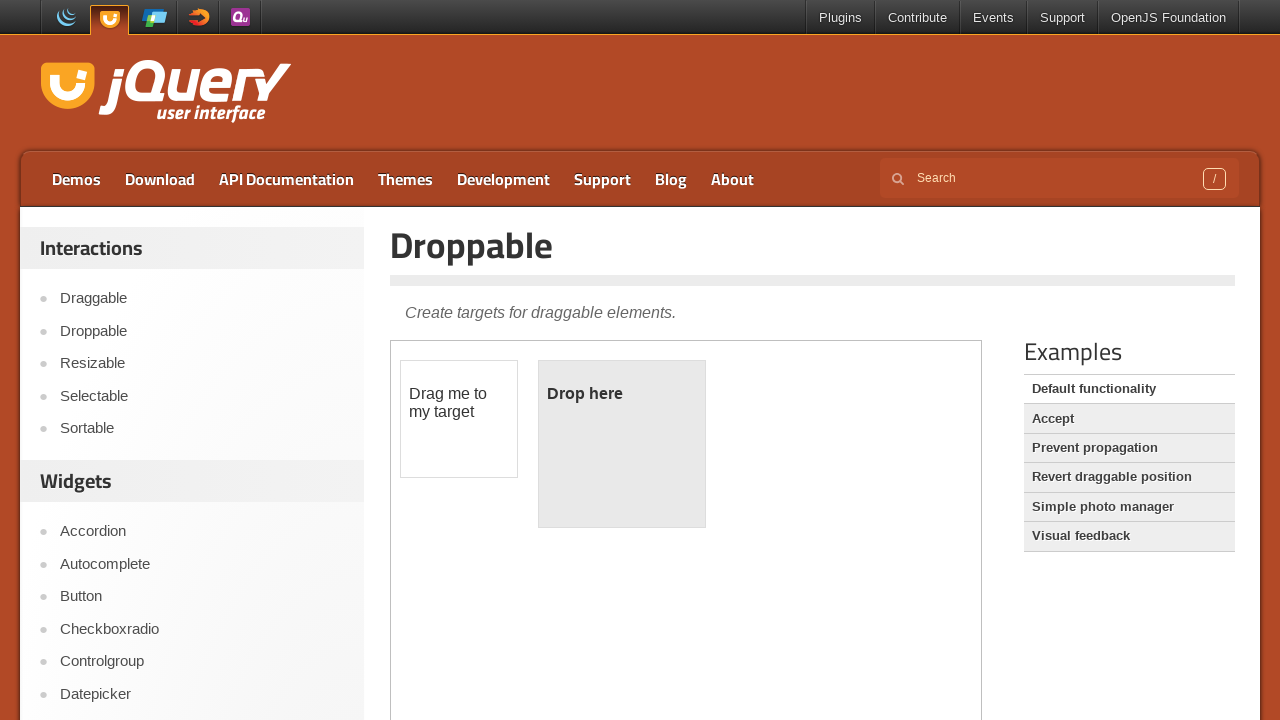

Located the droppable target element within the iframe
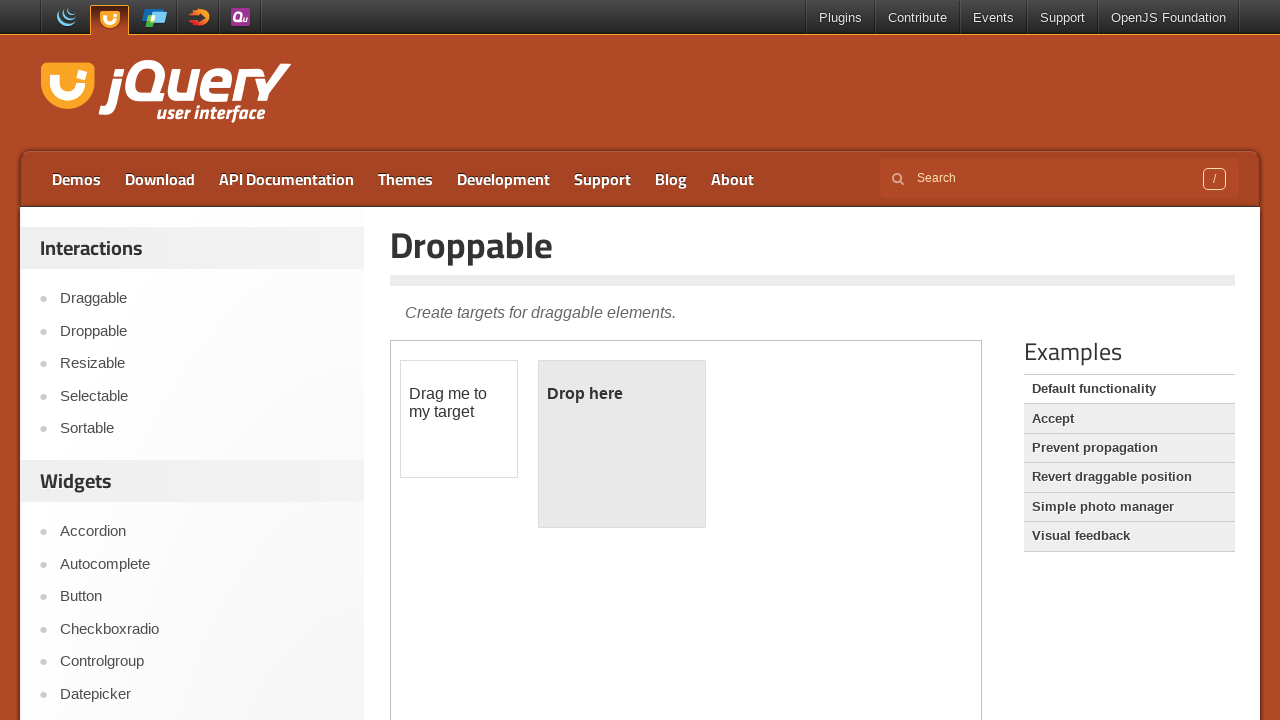

Dragged the element from source to target location at (622, 444)
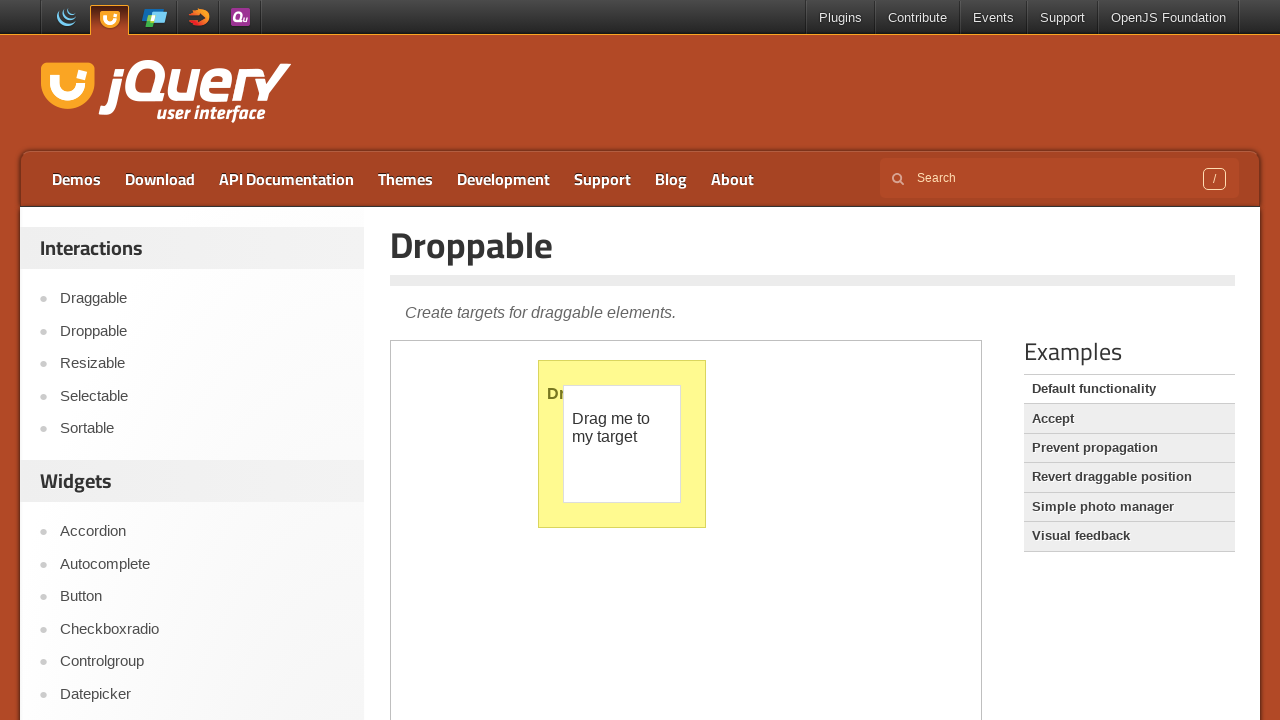

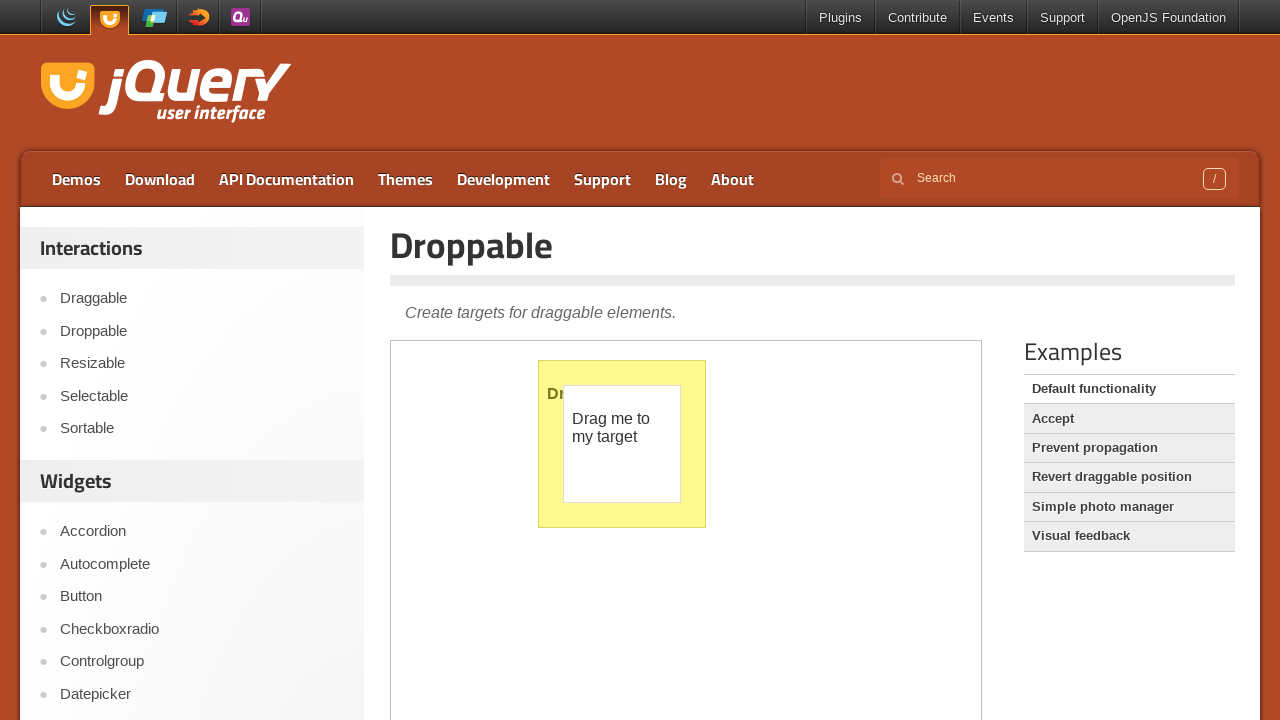